Tests the search functionality on a grocery shopping practice site by typing a search term and verifying that the correct number of products are displayed.

Starting URL: https://rahulshettyacademy.com/seleniumPractise/#/

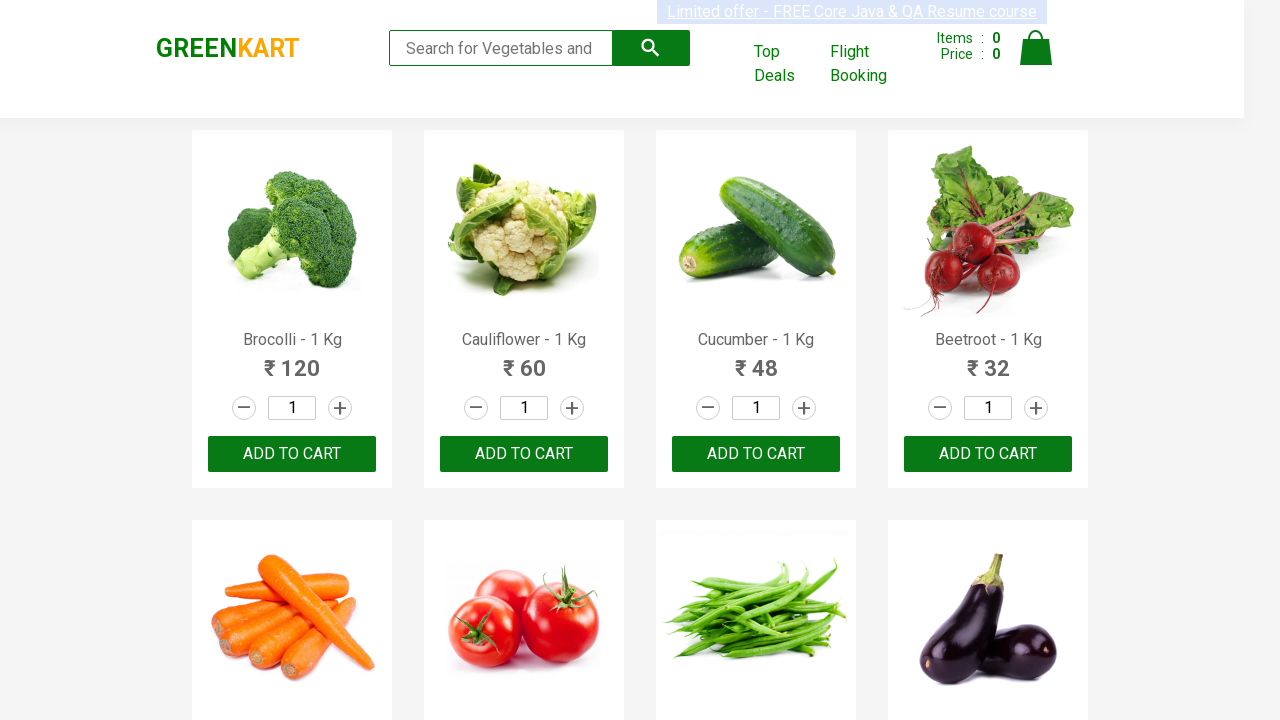

Filled search box with 'ca' on .search-keyword
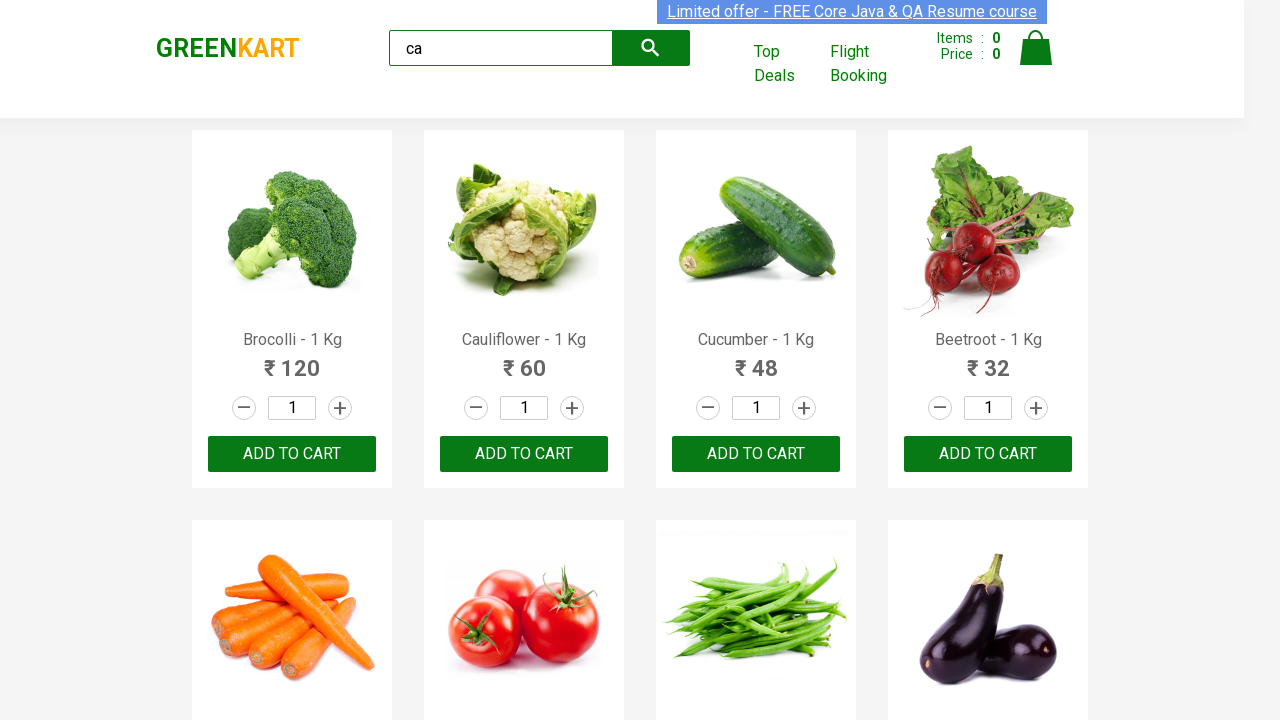

Waited 2000ms for search results to load
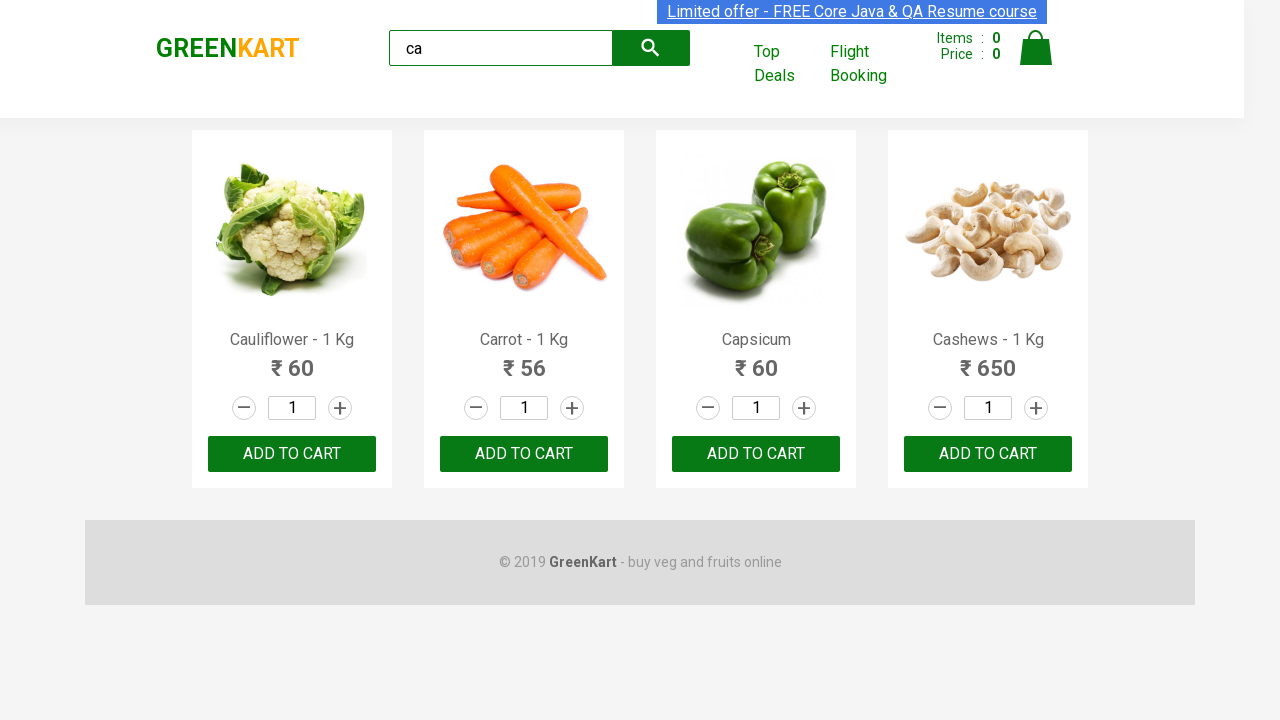

Located all visible product elements
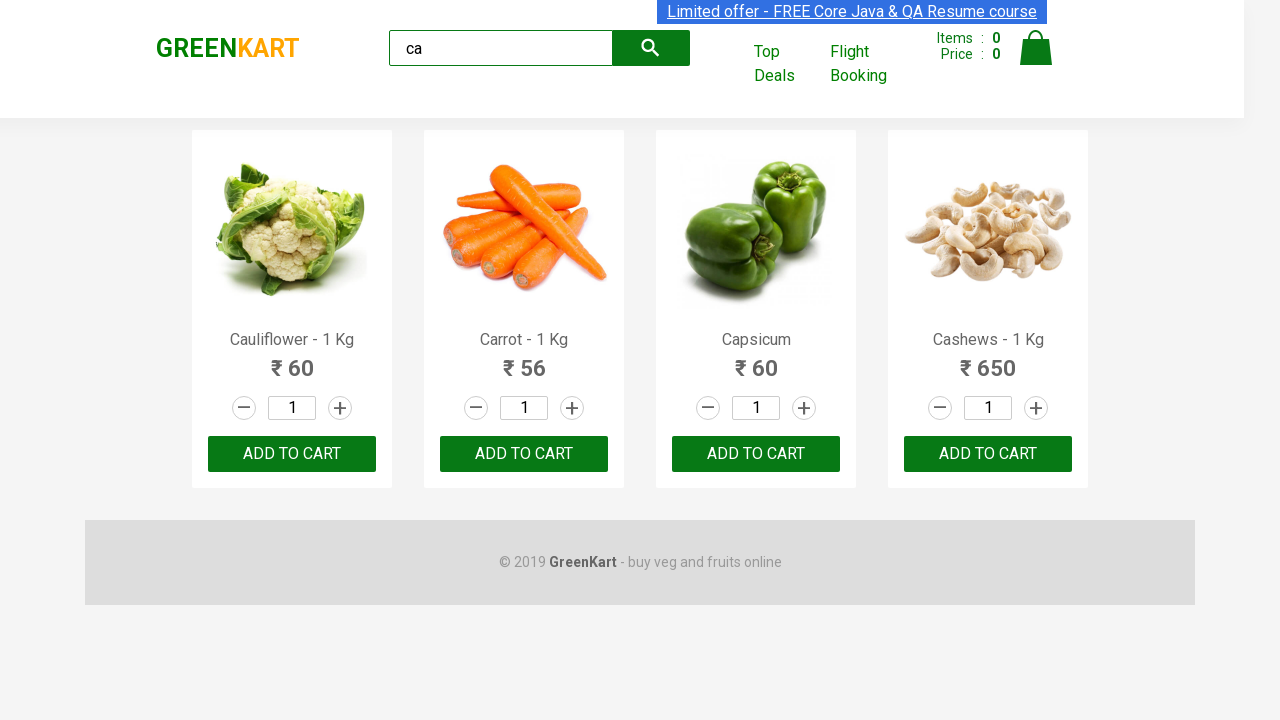

Verified that 4 visible products are displayed for search term 'ca'
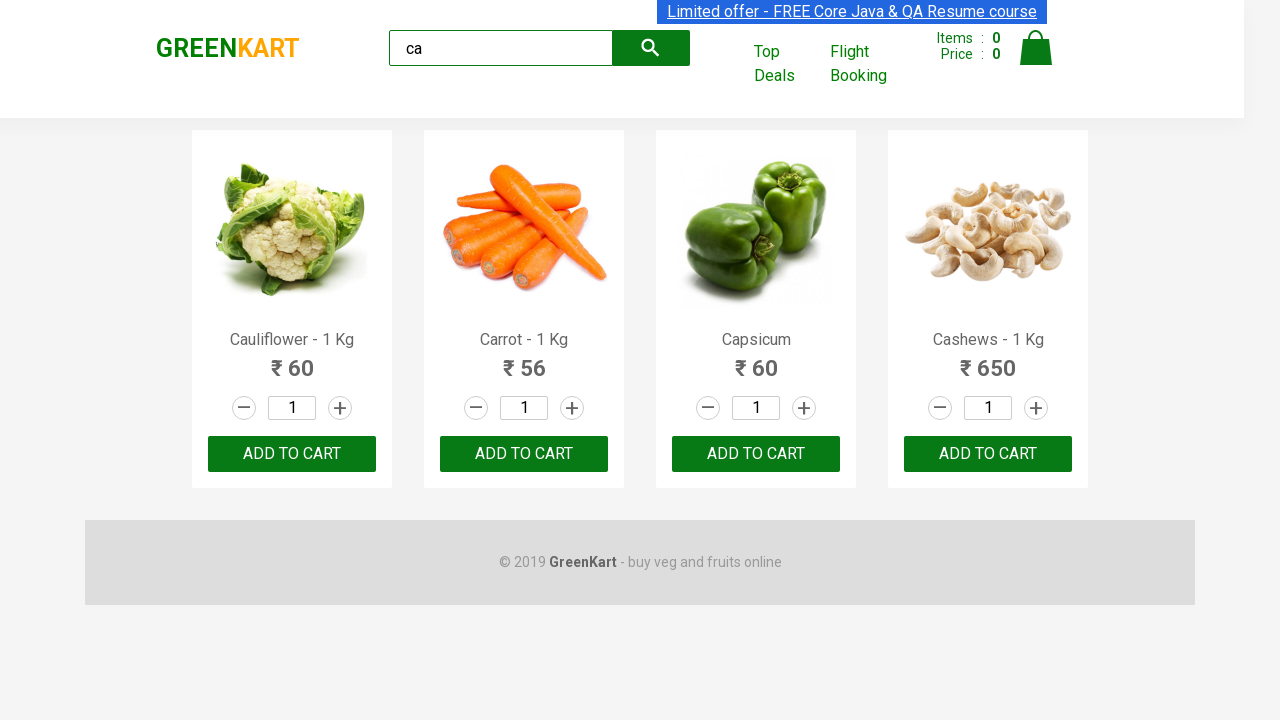

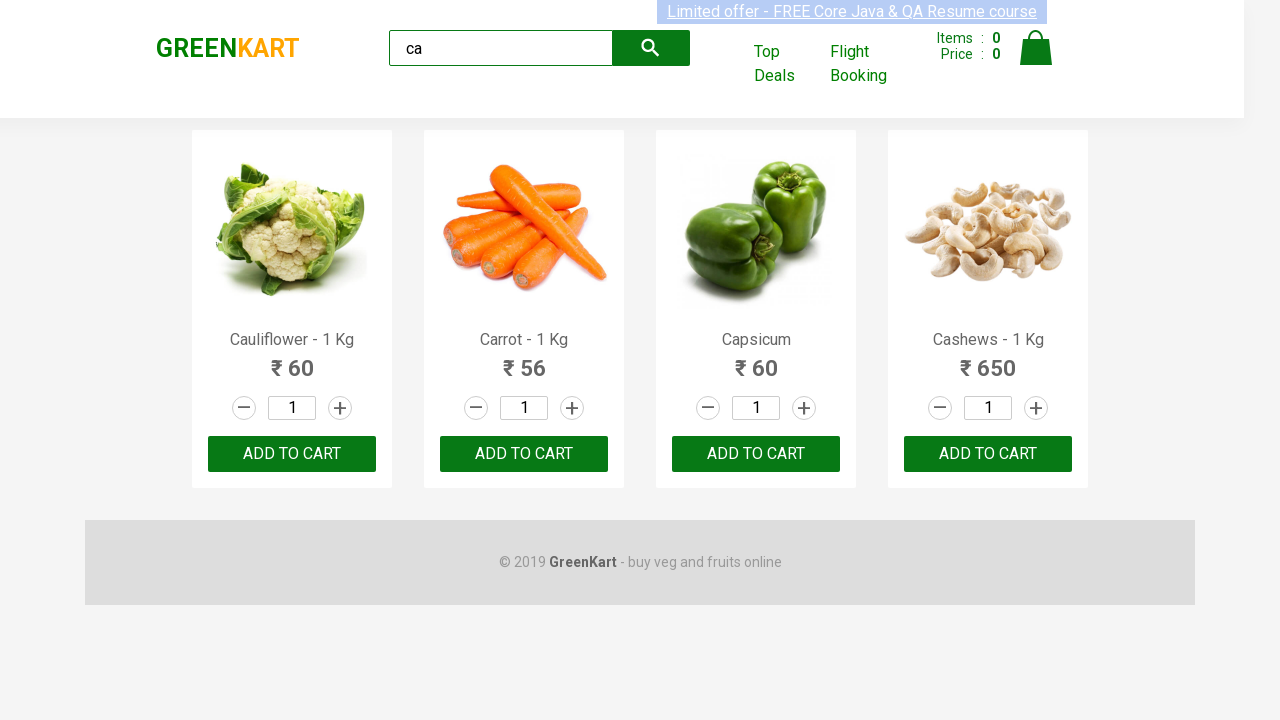